Tests JavaScript alert handling on DemoQA by clicking alert buttons and accepting/dismissing various types of alerts including immediate alerts, timed alerts, and confirmation dialogs.

Starting URL: https://demoqa.com/alerts

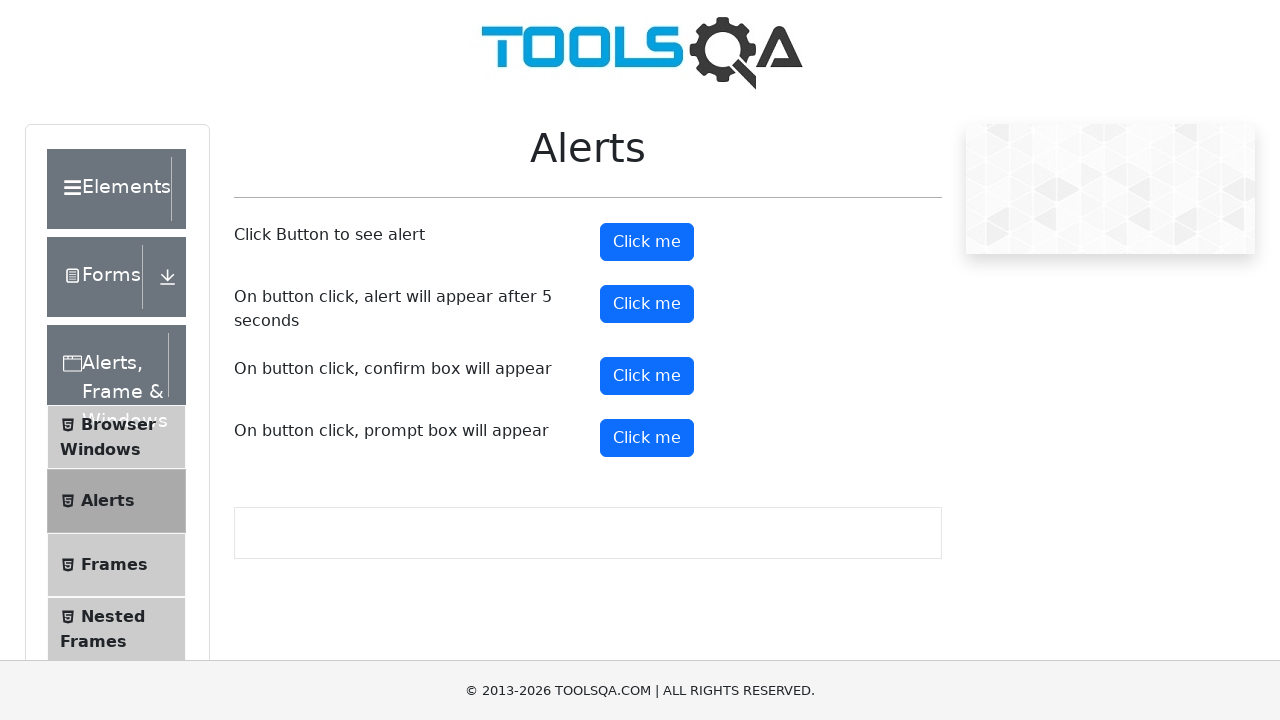

Clicked alert button at (647, 242) on xpath=//button[@id='alertButton']
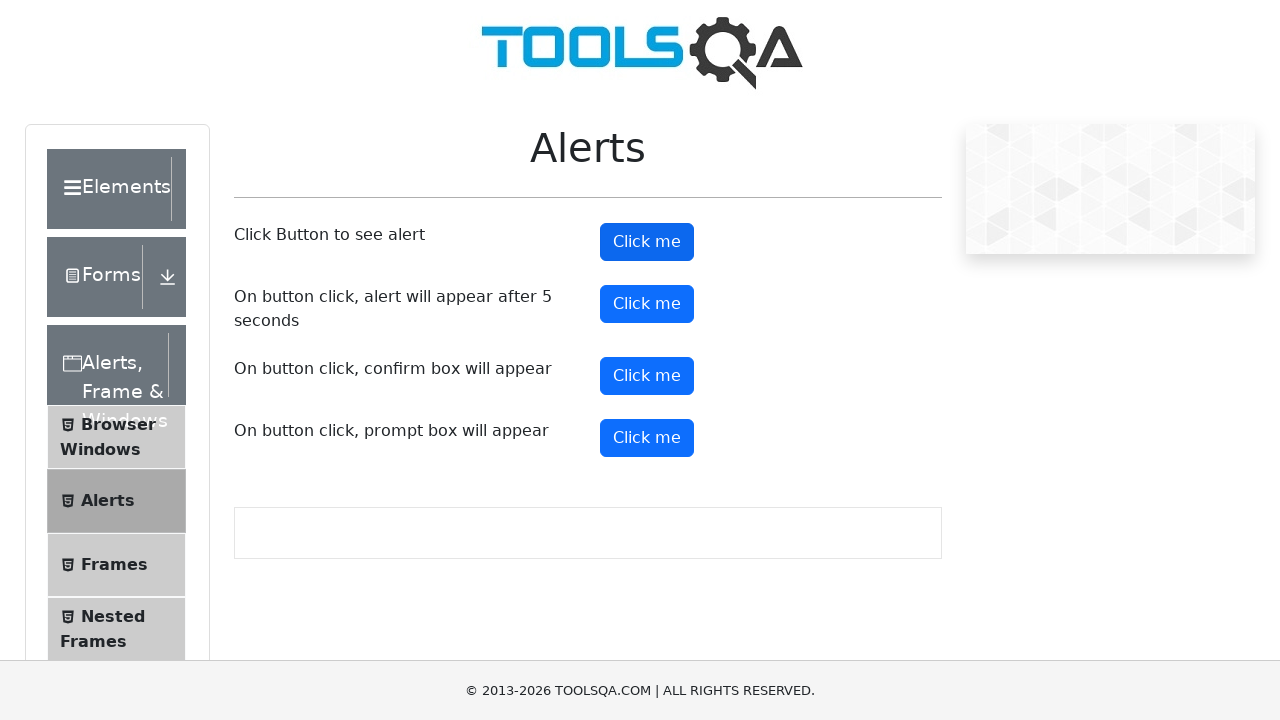

Set up dialog handler to accept alerts
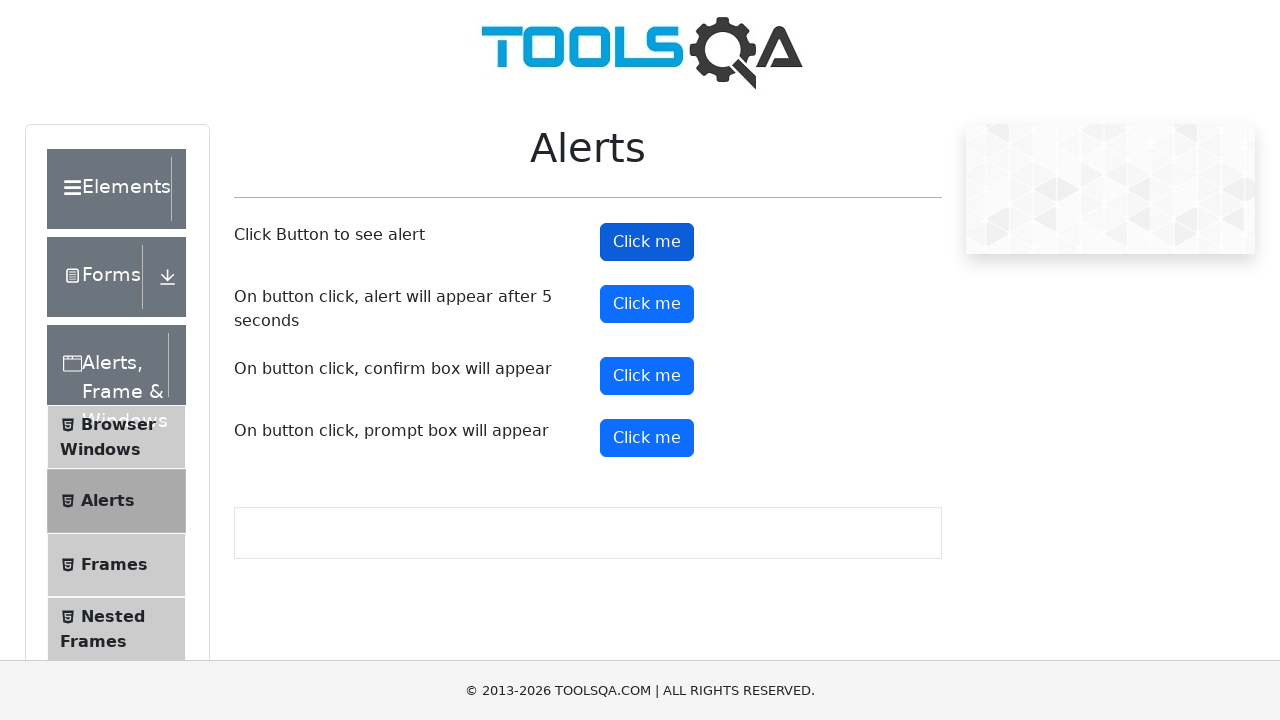

Clicked alert button again and accepted the dialog at (647, 242) on xpath=//button[@id='alertButton']
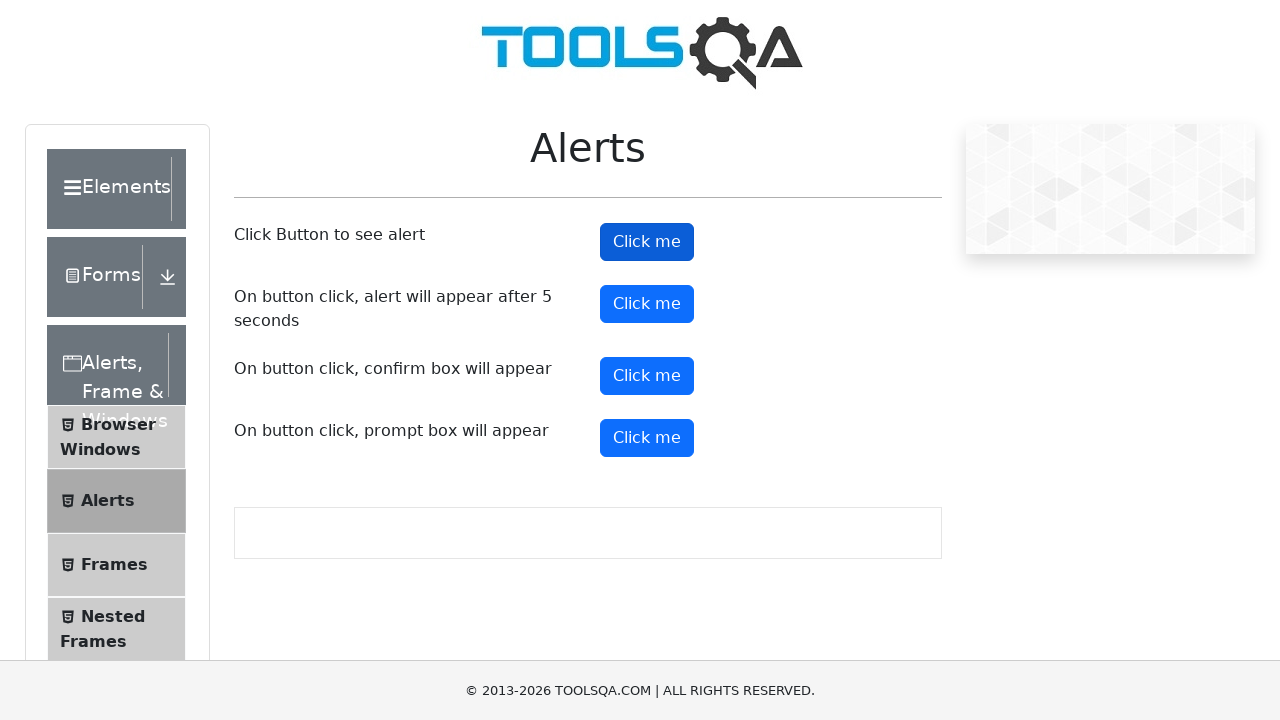

Set up one-time dialog handler to accept alert
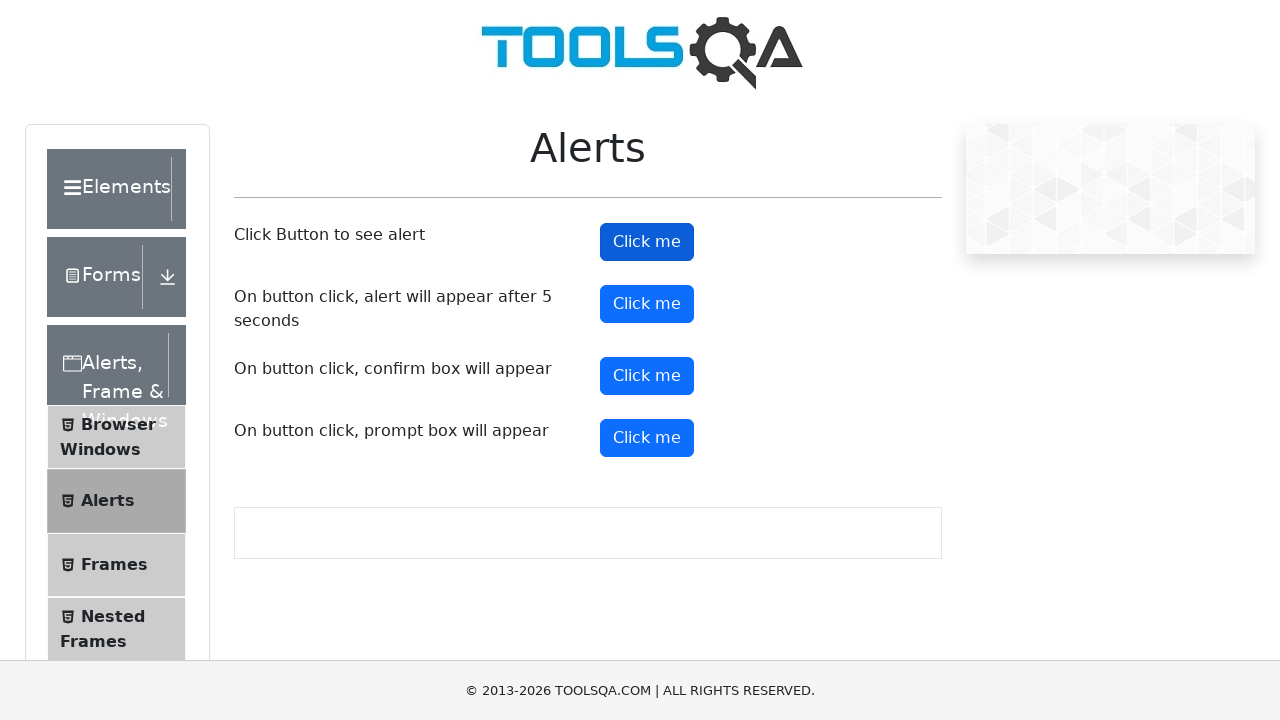

Clicked alert button and accepted the dialog at (647, 242) on xpath=//button[@id='alertButton']
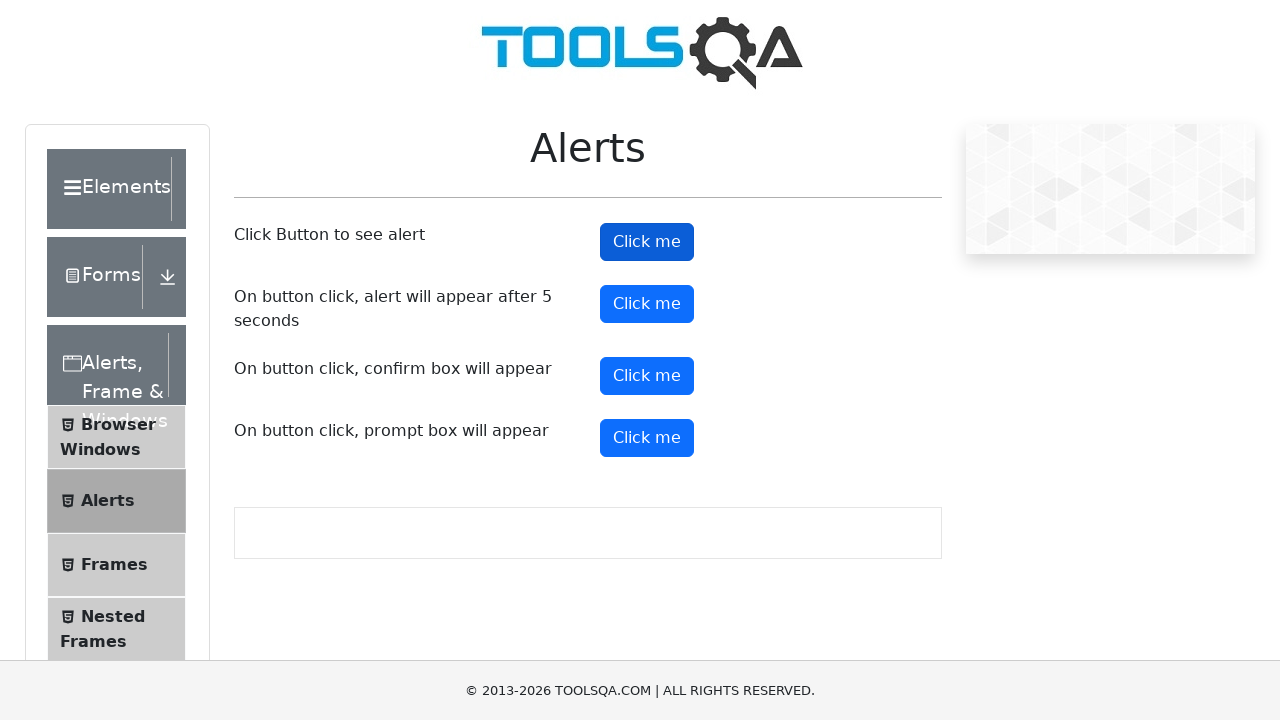

Set up one-time dialog handler for timed alert
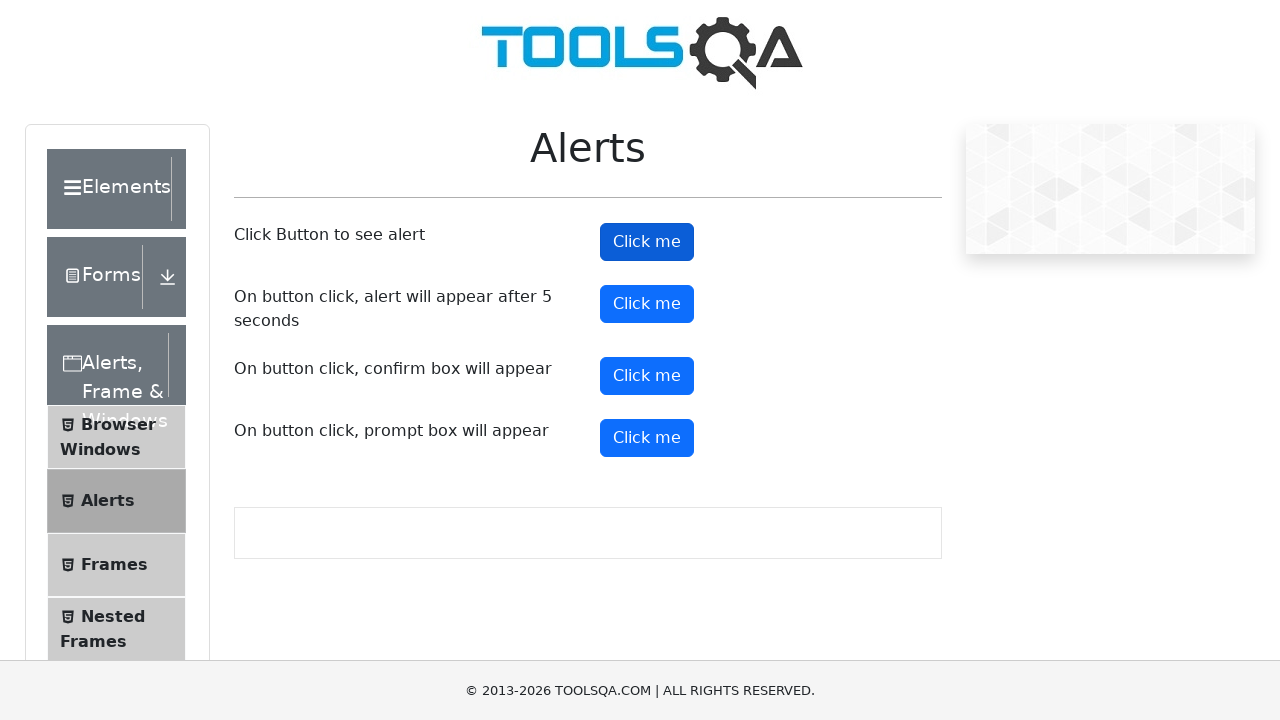

Clicked timer alert button at (647, 304) on xpath=//button[@id='timerAlertButton']
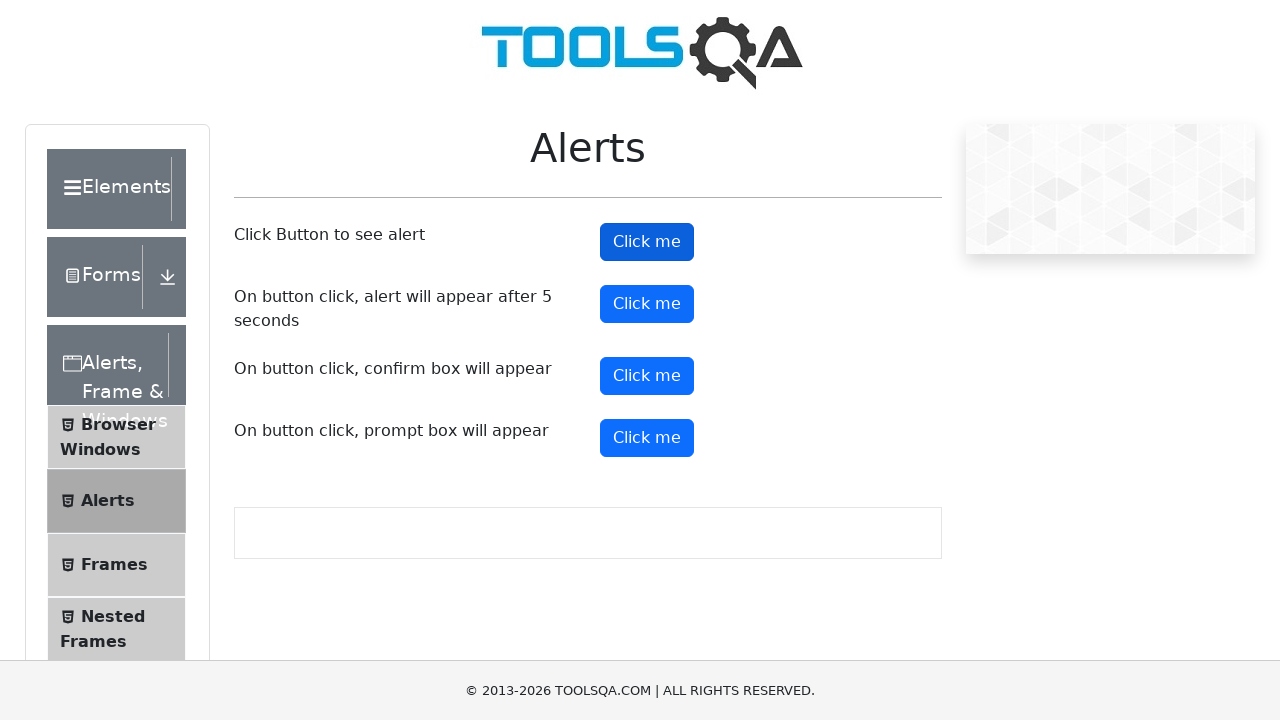

Waited 6 seconds for timed alert to appear and be accepted
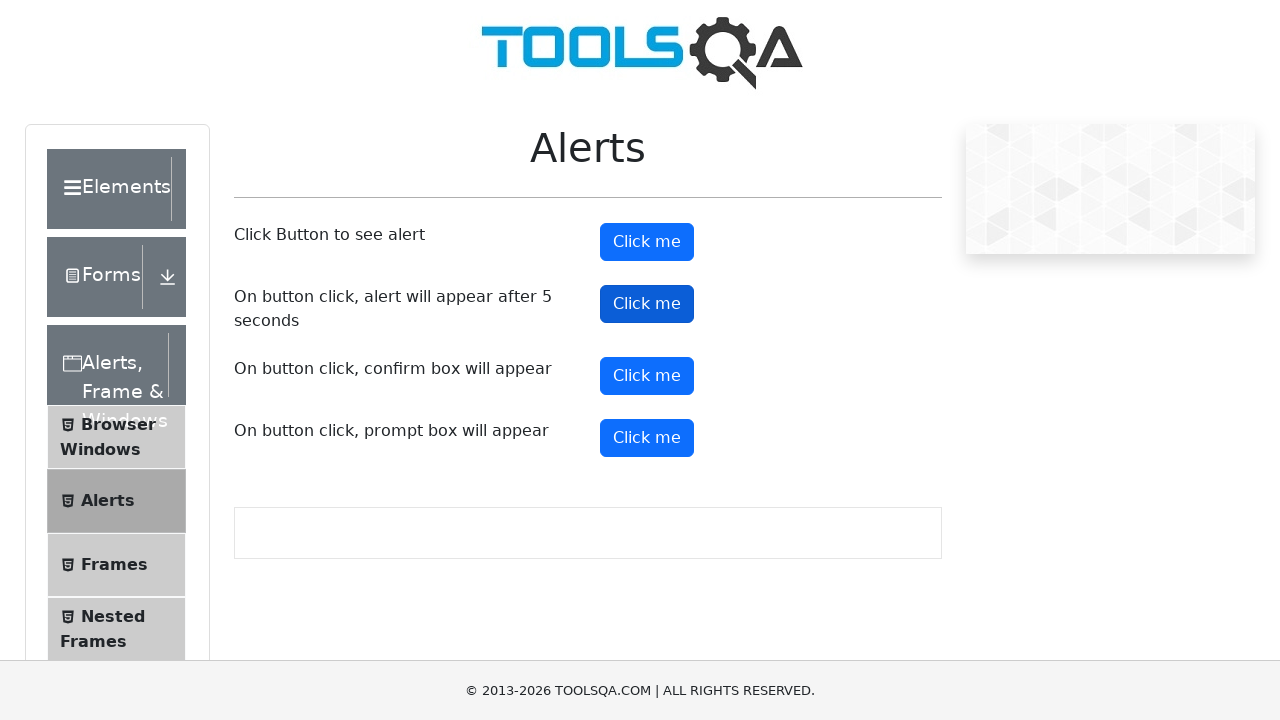

Set up one-time dialog handler to dismiss confirmation
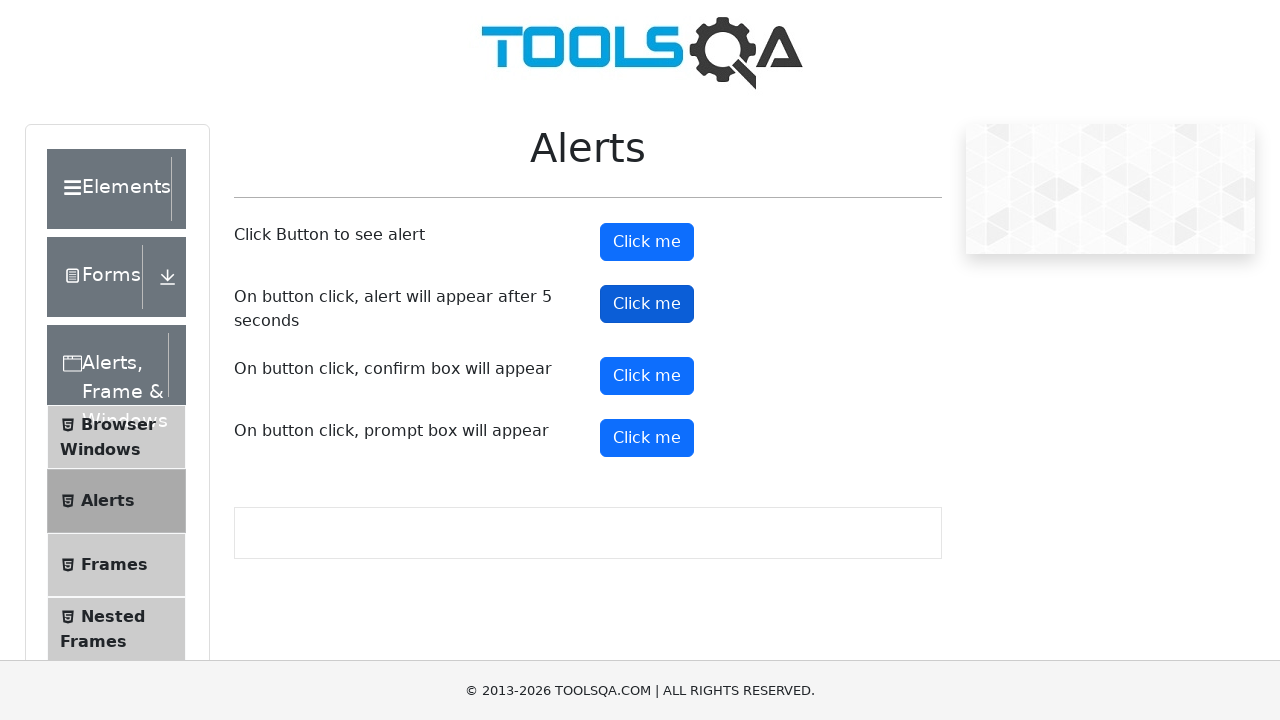

Clicked confirm button and dismissed the confirmation dialog at (647, 376) on xpath=//button[@id='confirmButton']
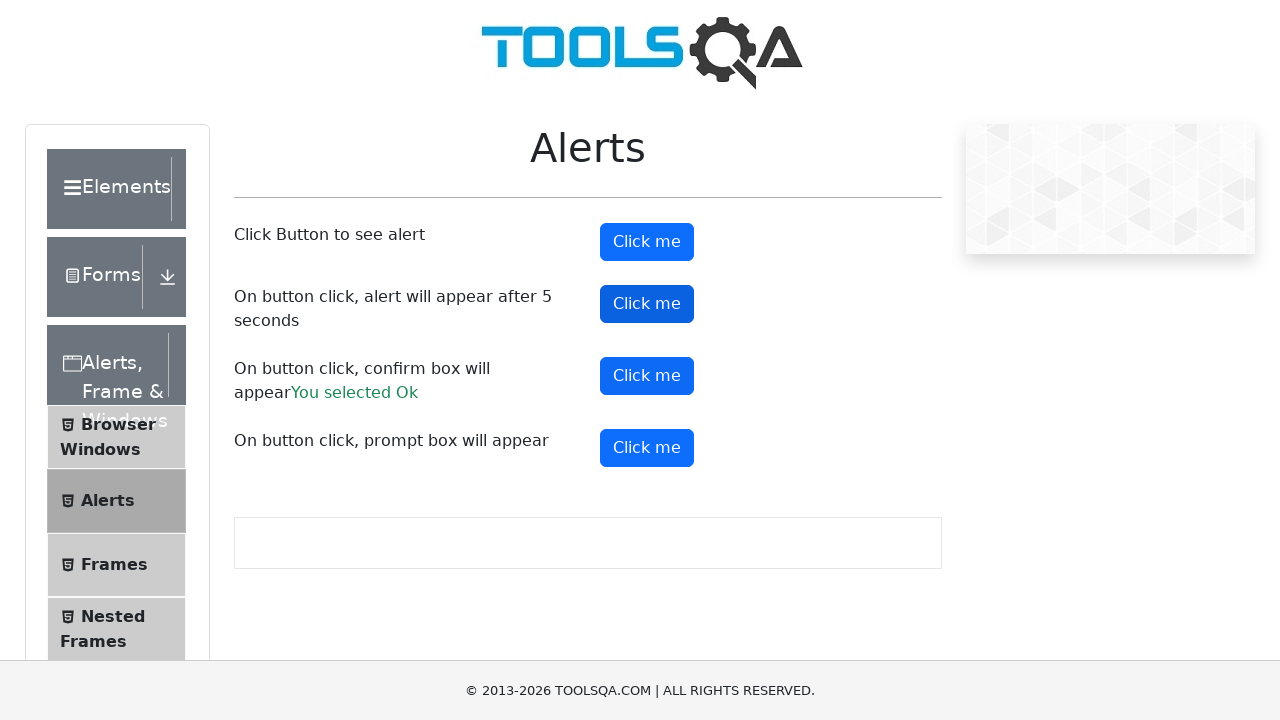

Verified cancel result text is displayed
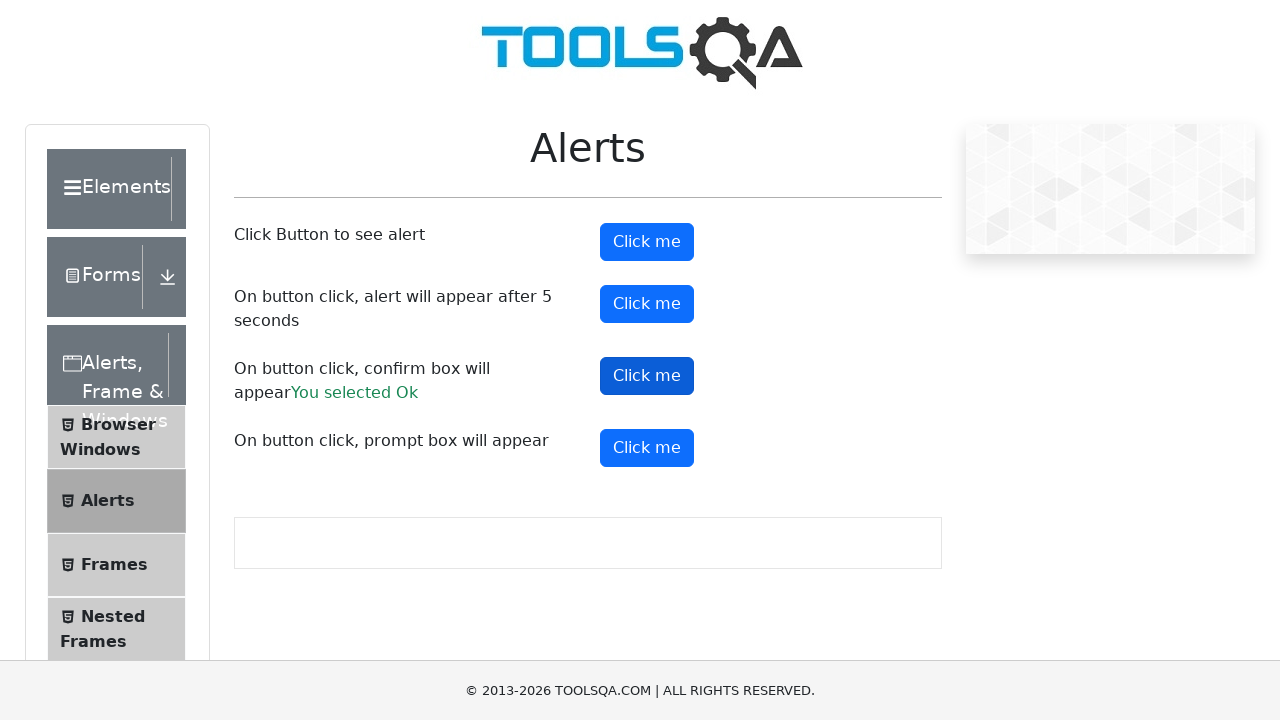

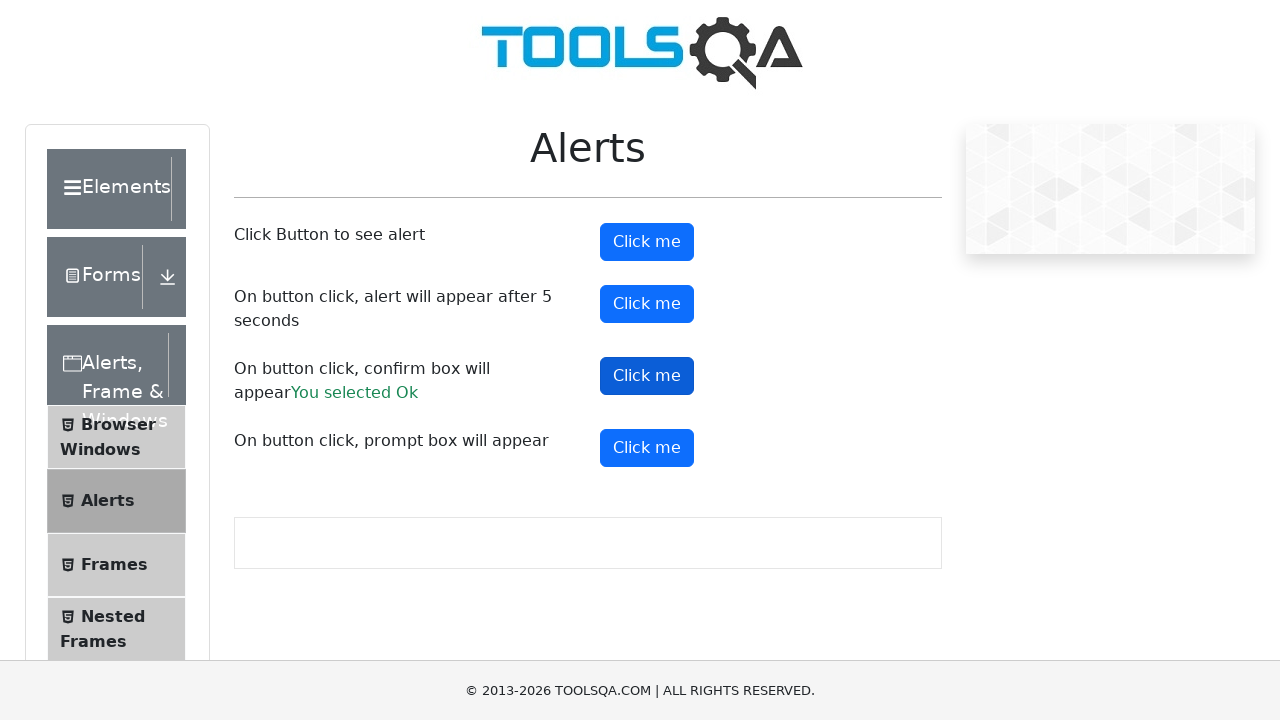